Tests navbar navigation by clicking the "Beranda" (Home) link to verify it redirects correctly

Starting URL: http://beasiswa.polinema.ac.id/

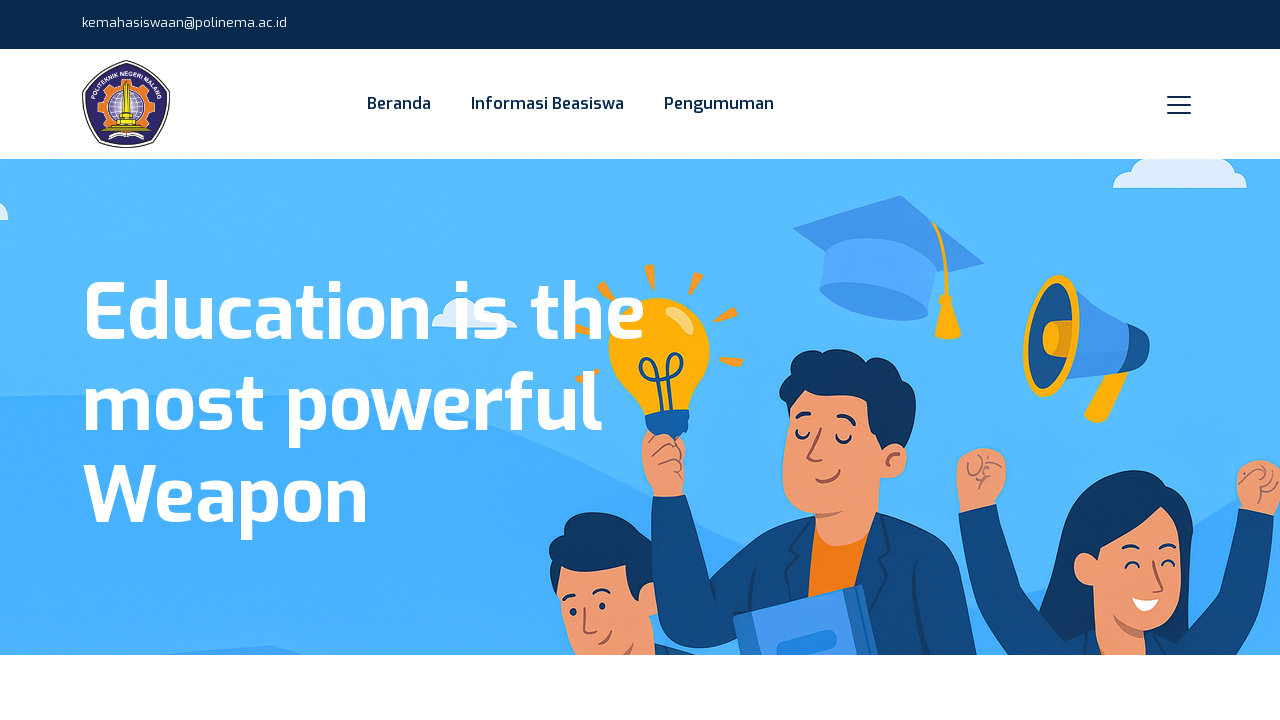

Clicked 'Beranda' (Home) link in navbar at (399, 104) on xpath=//a[contains(text(),'Beranda')]
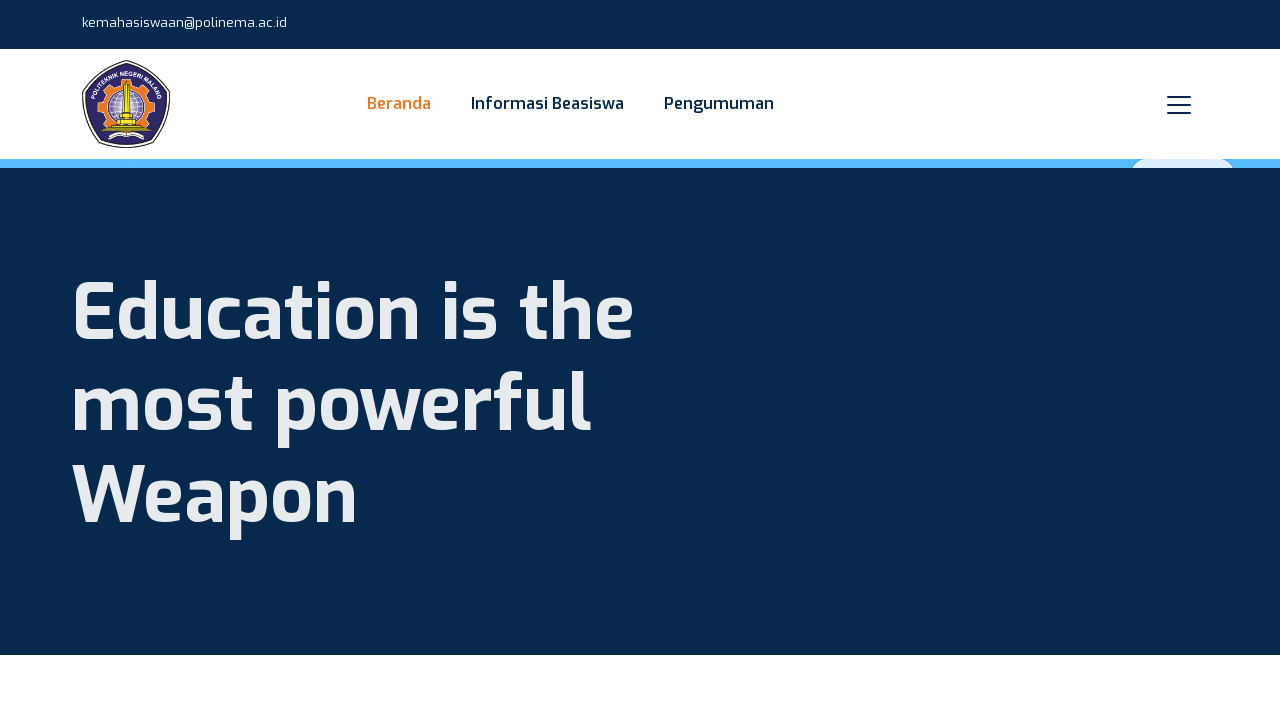

Navigation completed and page loaded (networkidle state reached)
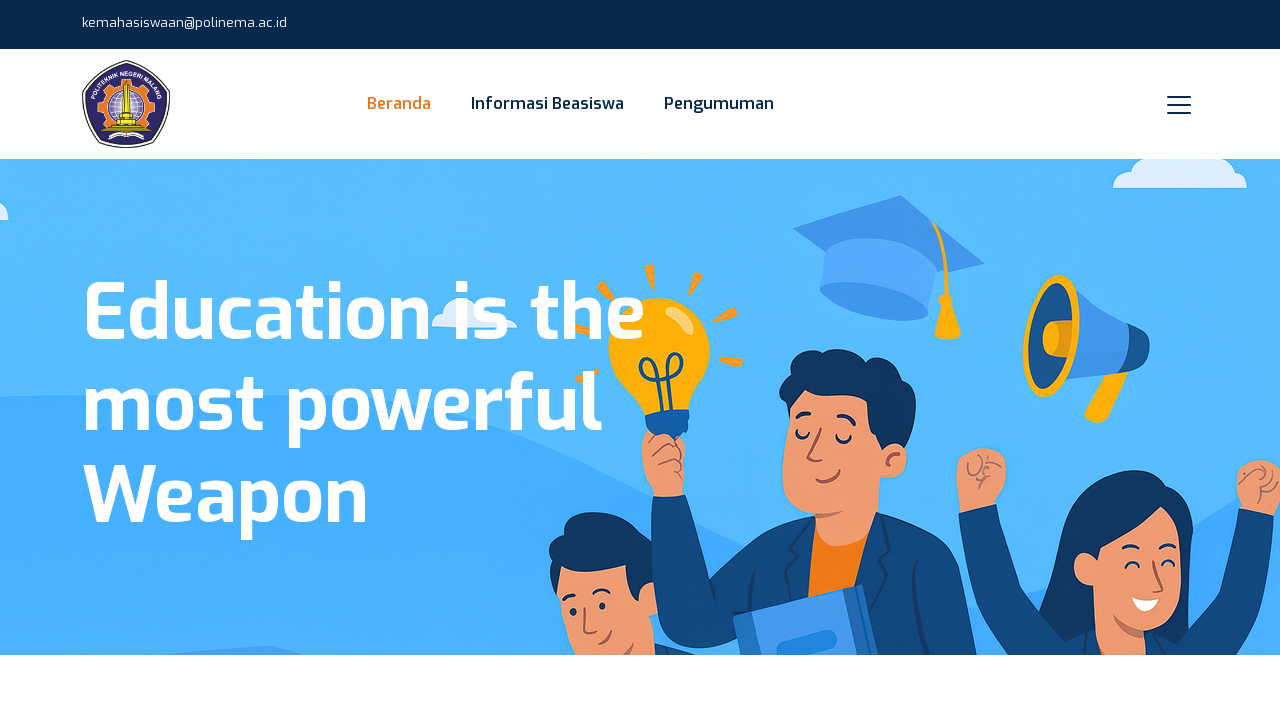

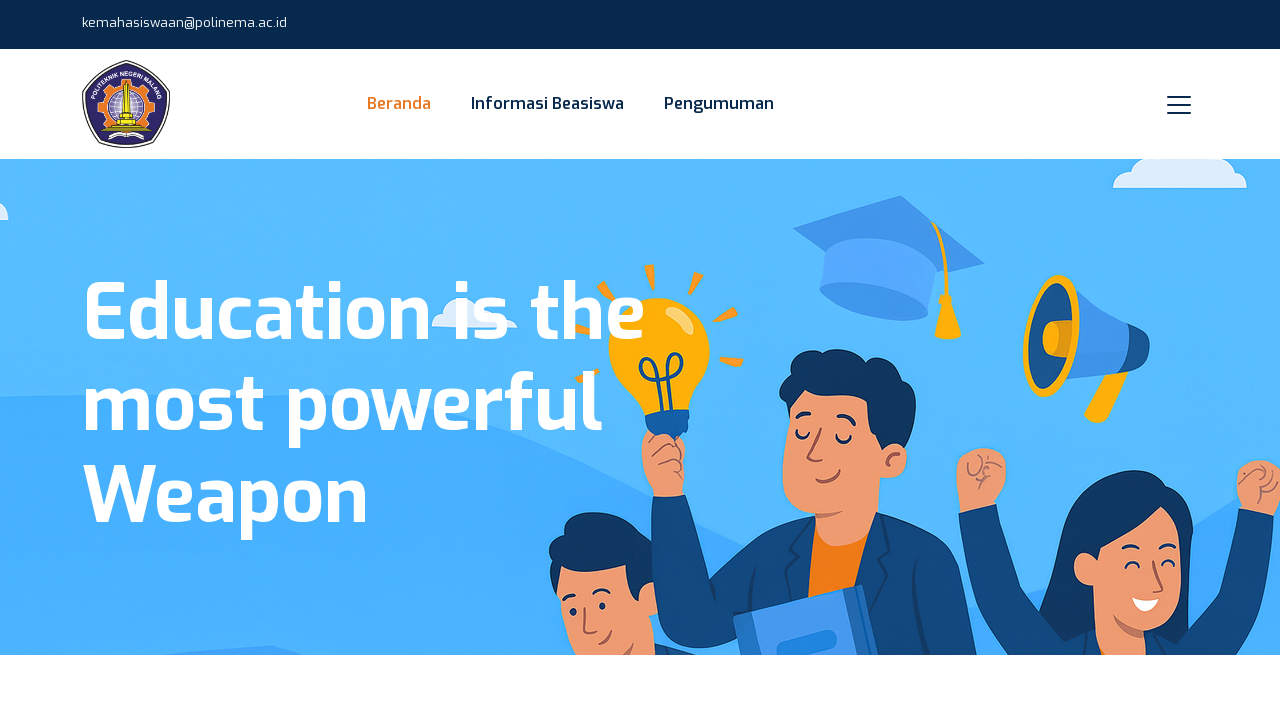